Tests dynamic content loading by clicking a start button and waiting for "Hello World!" text to appear

Starting URL: https://the-internet.herokuapp.com/dynamic_loading/1

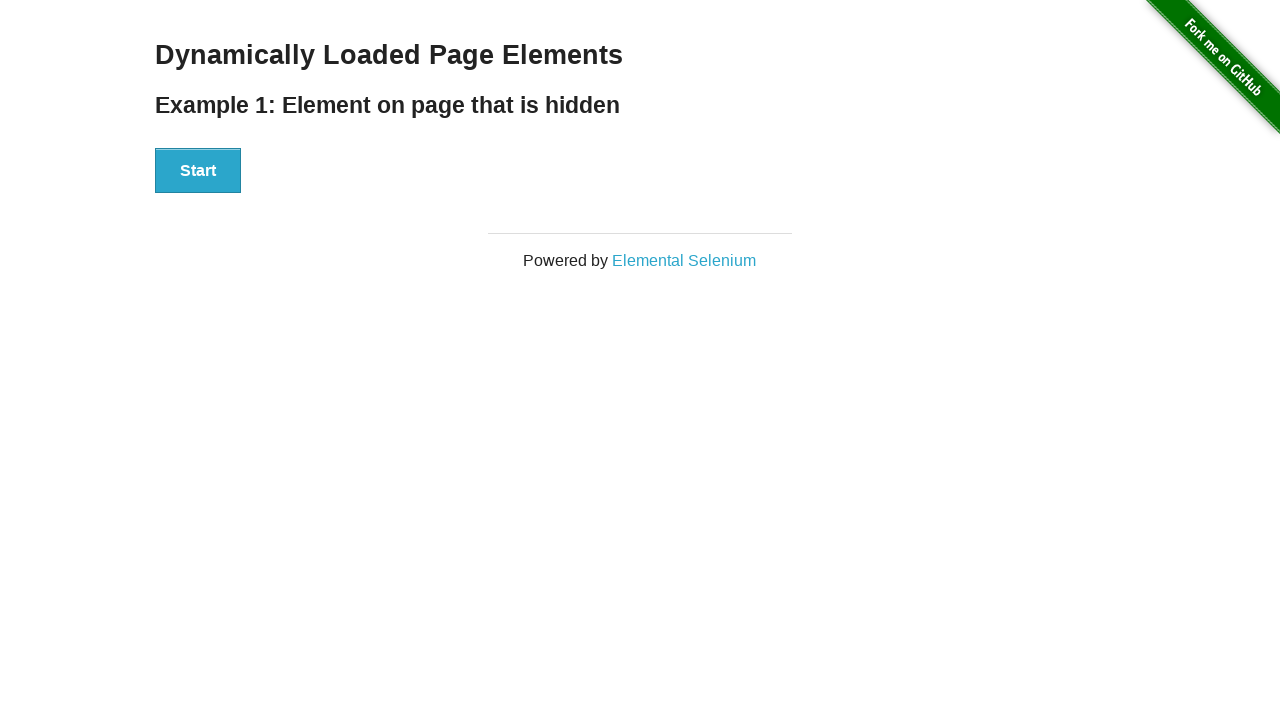

Clicked Start button to trigger dynamic content loading at (198, 171) on xpath=//button[contains(text(),'Start')]
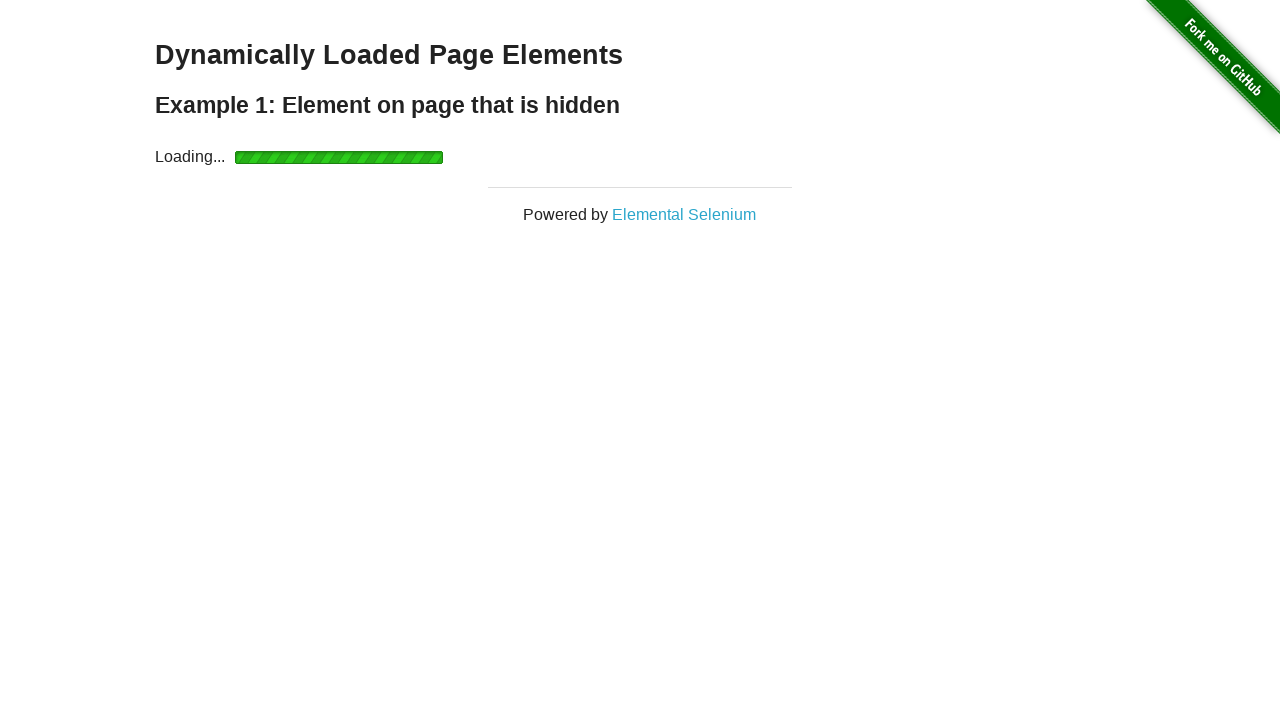

Waited for 'Hello World!' text to appear and become visible
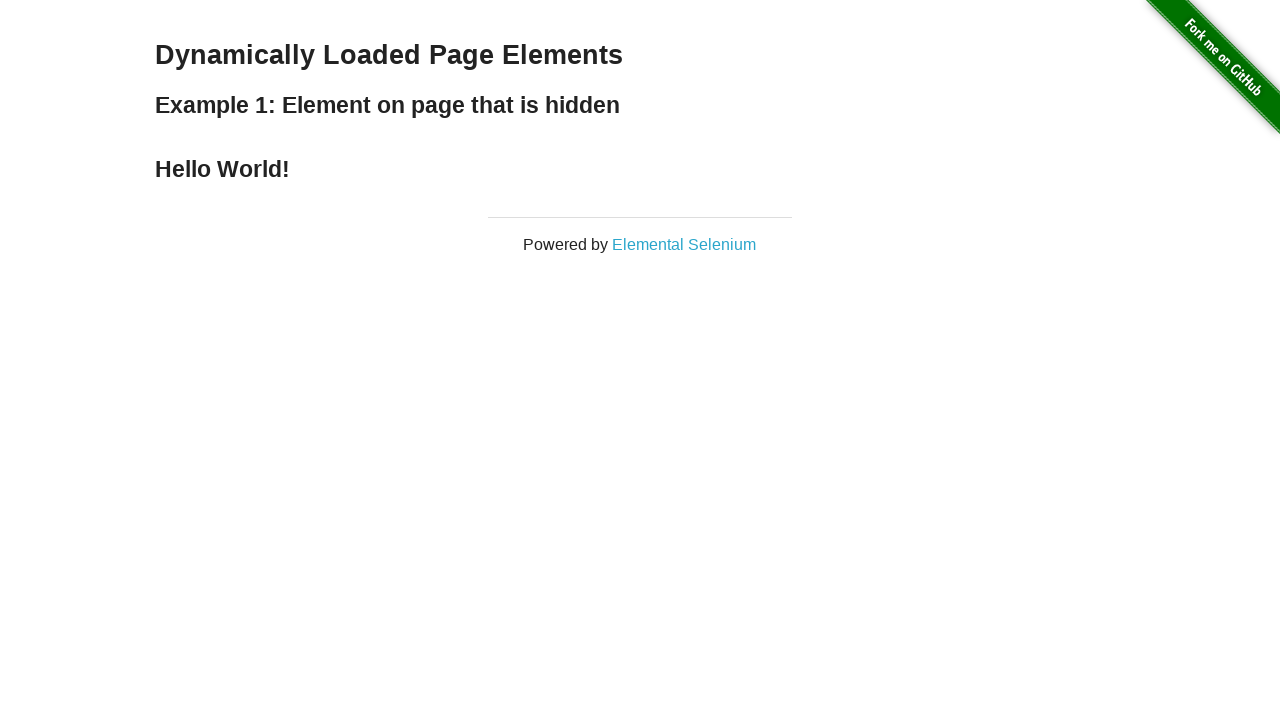

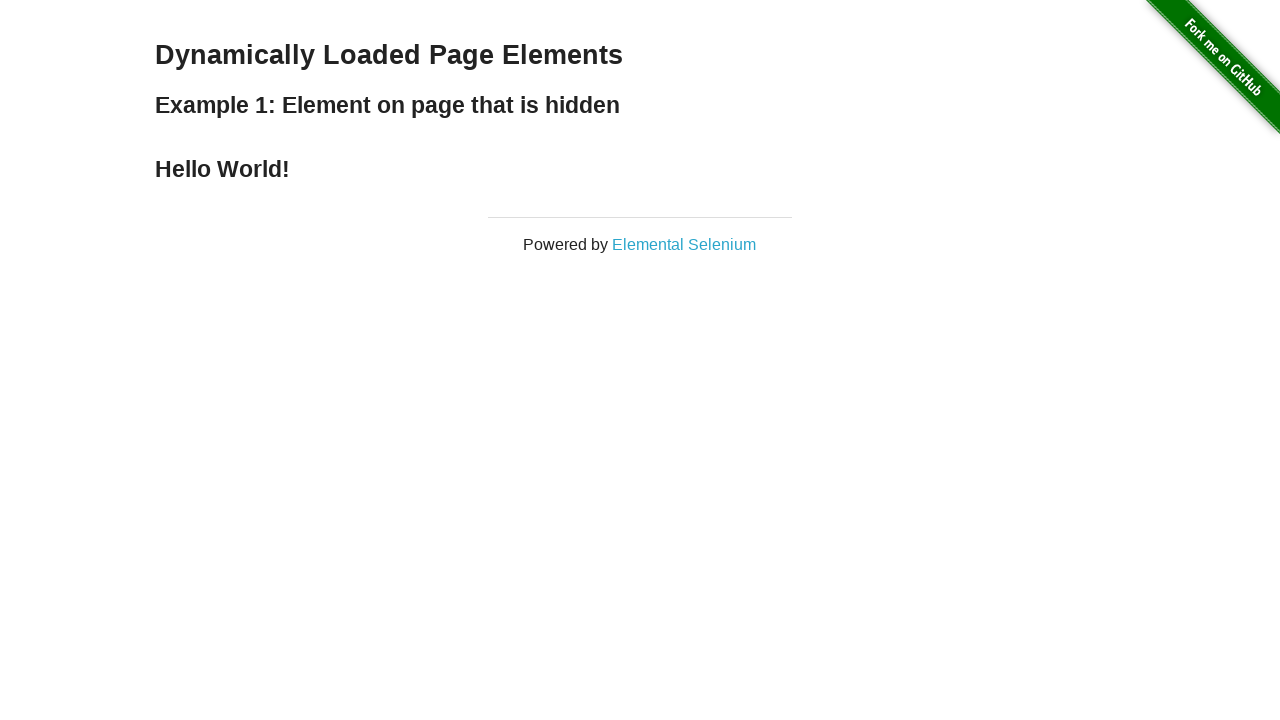